Tests dynamic dropdown autocomplete functionality by typing partial text and selecting from suggestions

Starting URL: https://rahulshettyacademy.com/AutomationPractice/

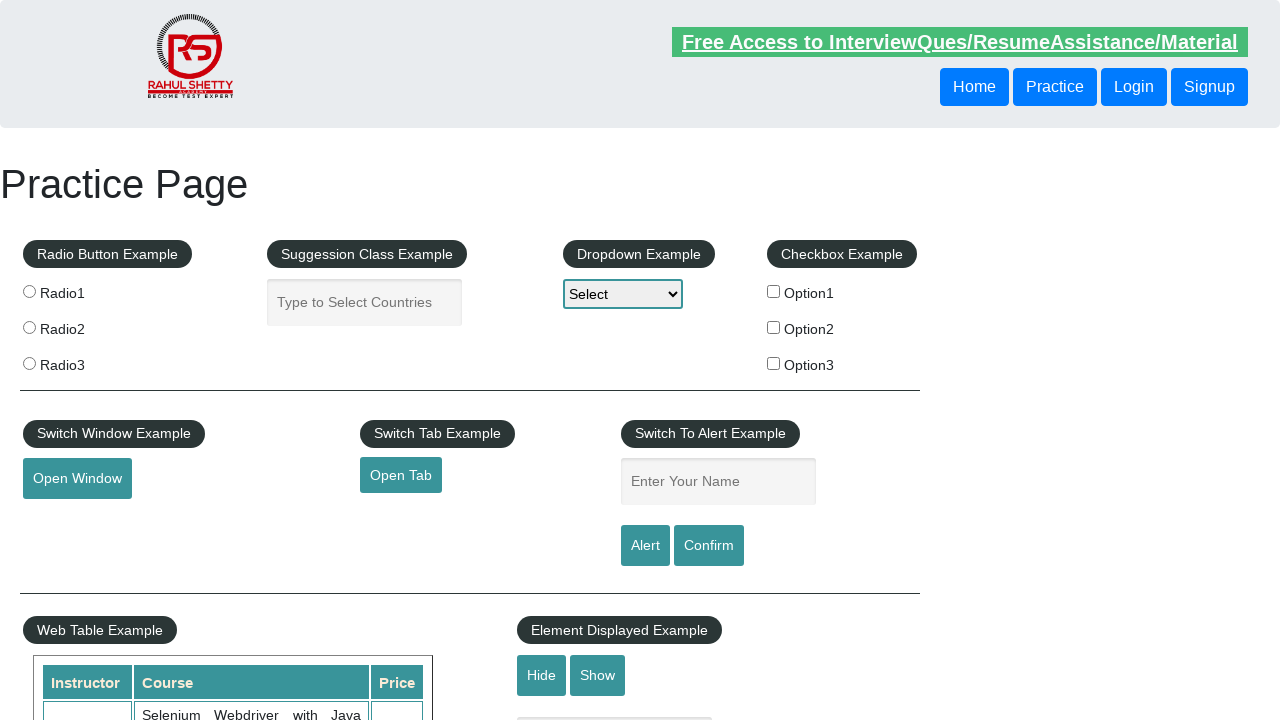

Typed 'ind' in autocomplete field to trigger dropdown on input#autocomplete
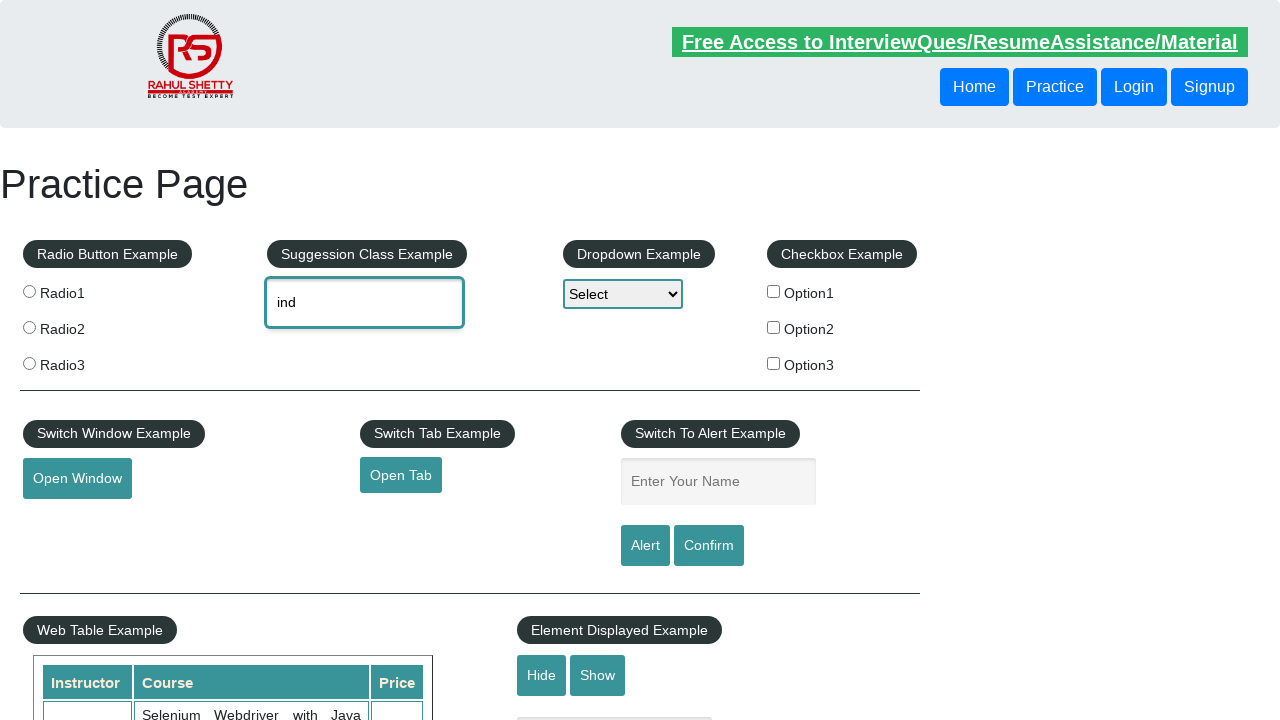

Dropdown suggestions loaded with 'India' option visible
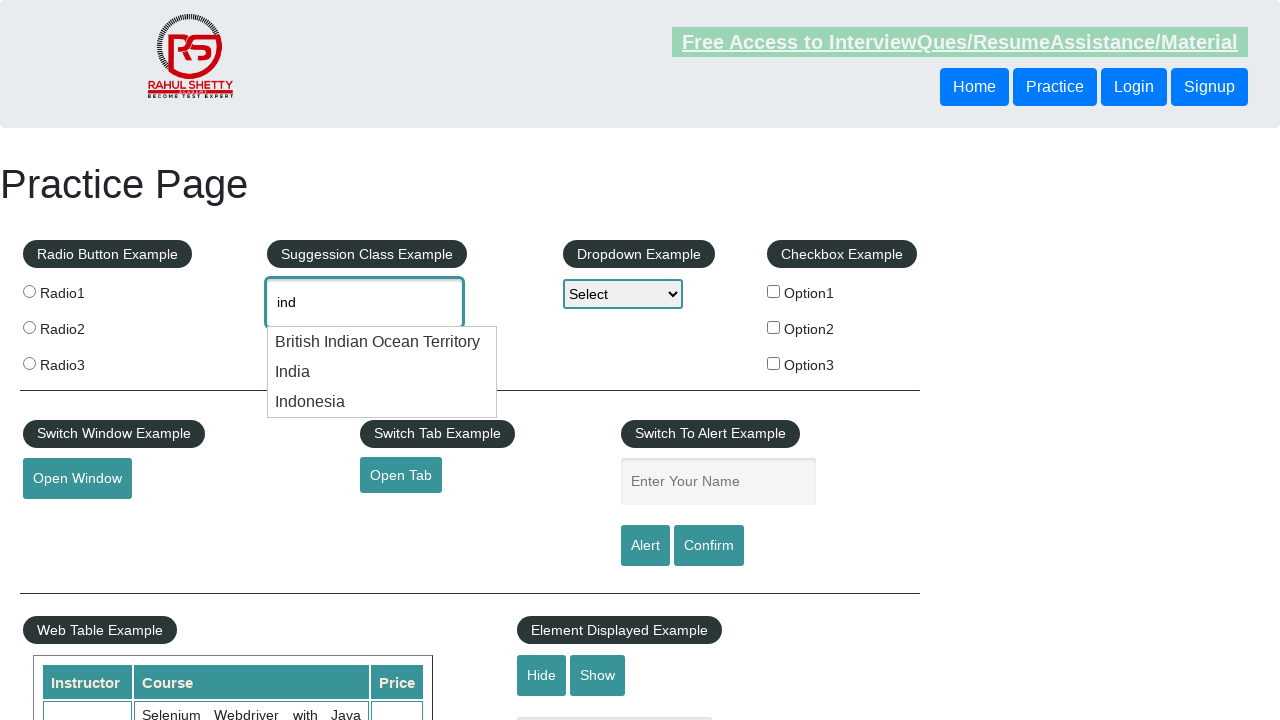

Retrieved all dropdown option elements
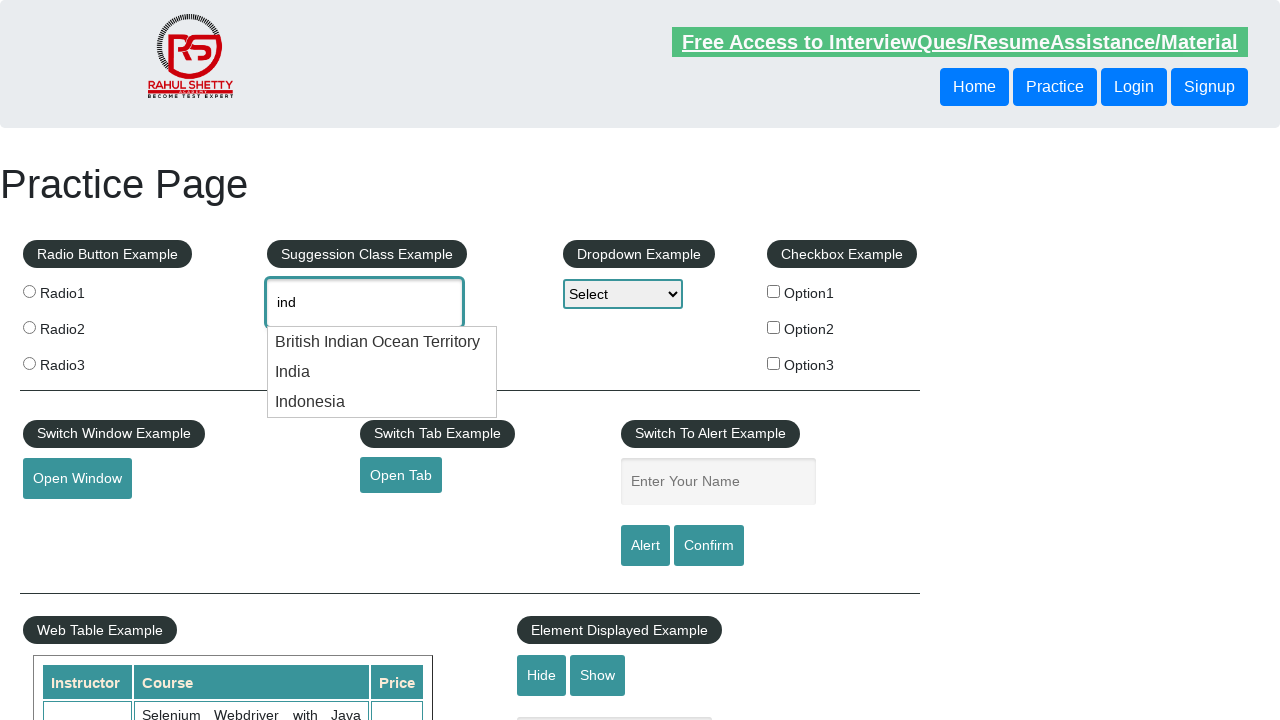

Selected 'India' from dropdown options at (382, 372) on [class="ui-menu-item"] div >> nth=1
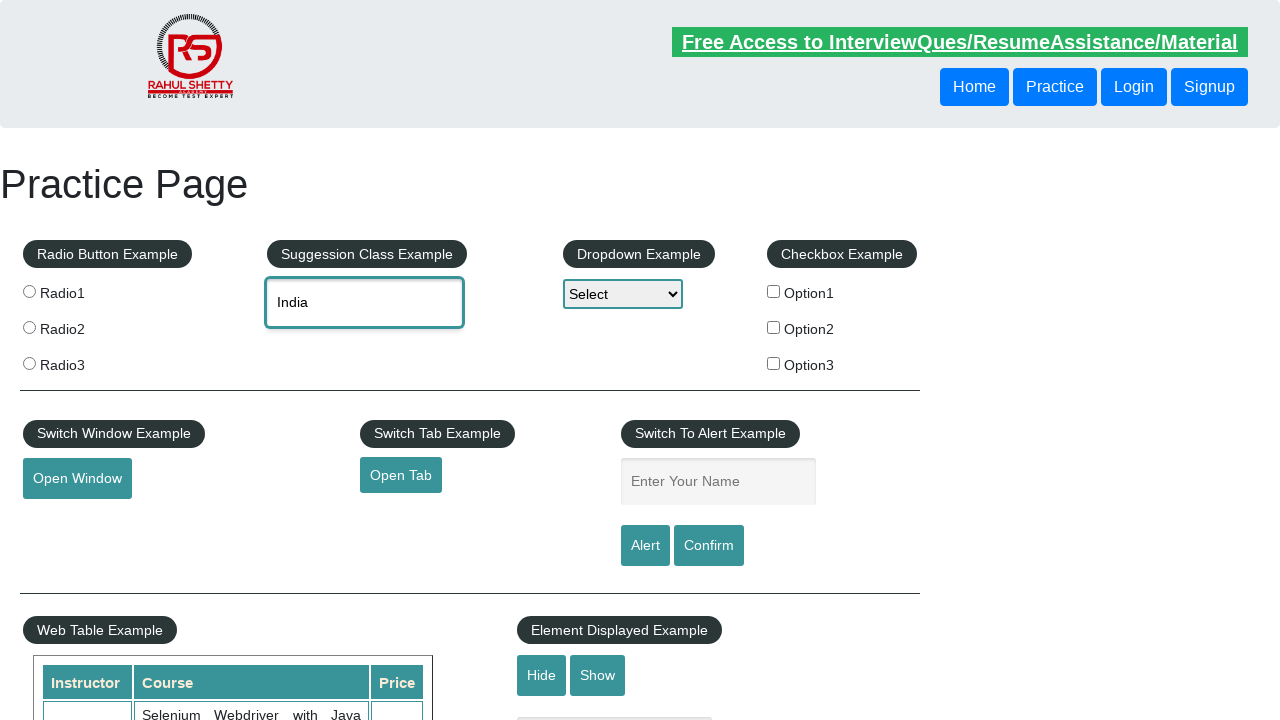

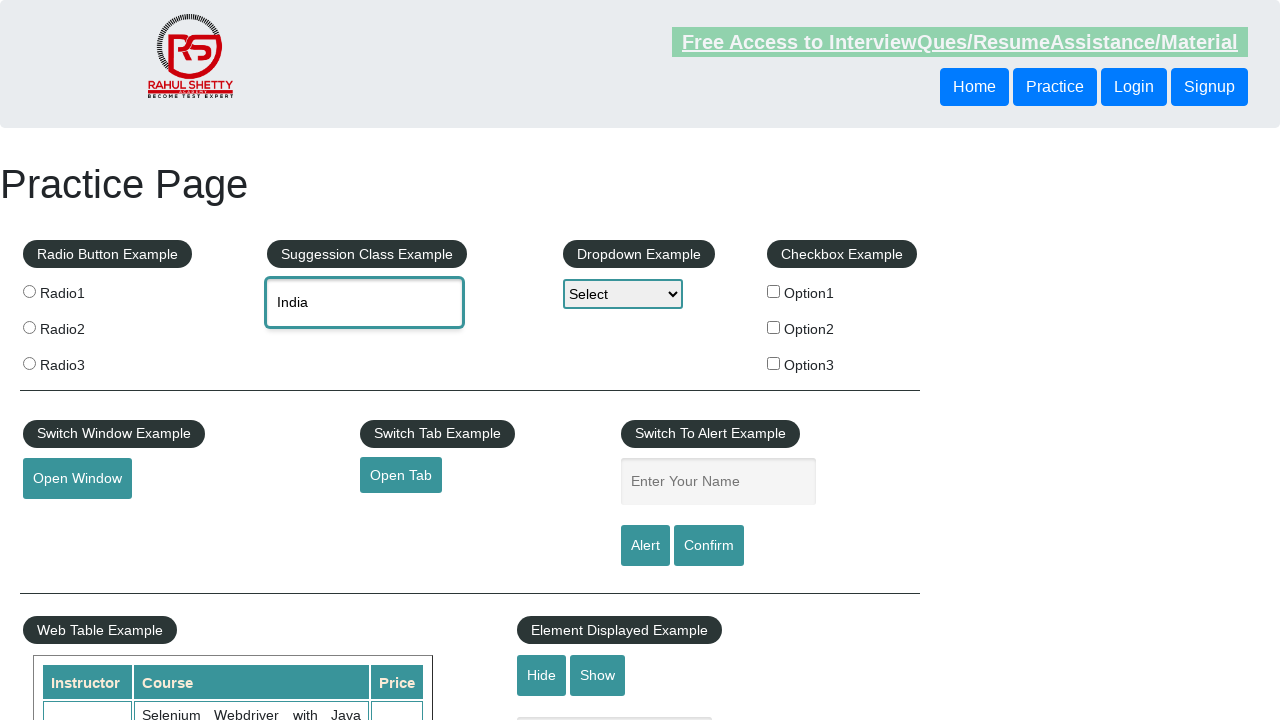